Tests clicking on the Created API link and verifying the 201 status notification appears

Starting URL: https://demoqa.com/

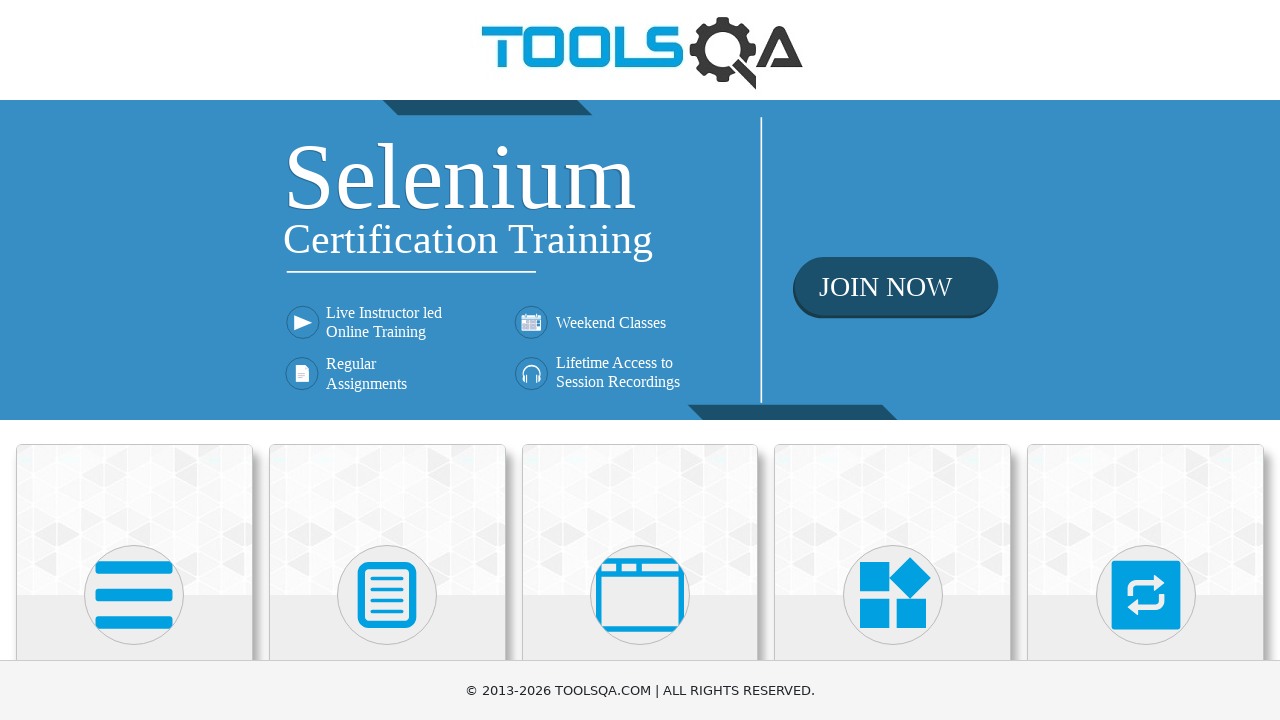

Clicked on Elements card at (134, 360) on text=Elements
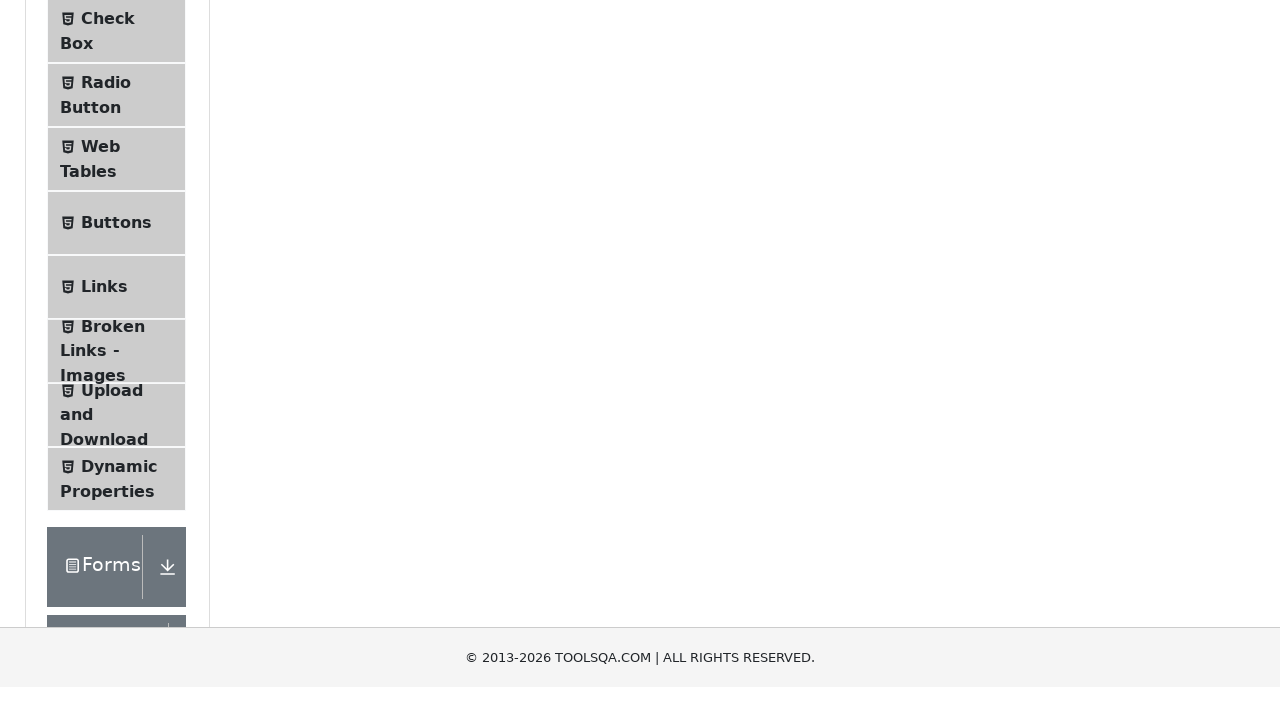

Scrolled to bottom of page to see all sidebar options
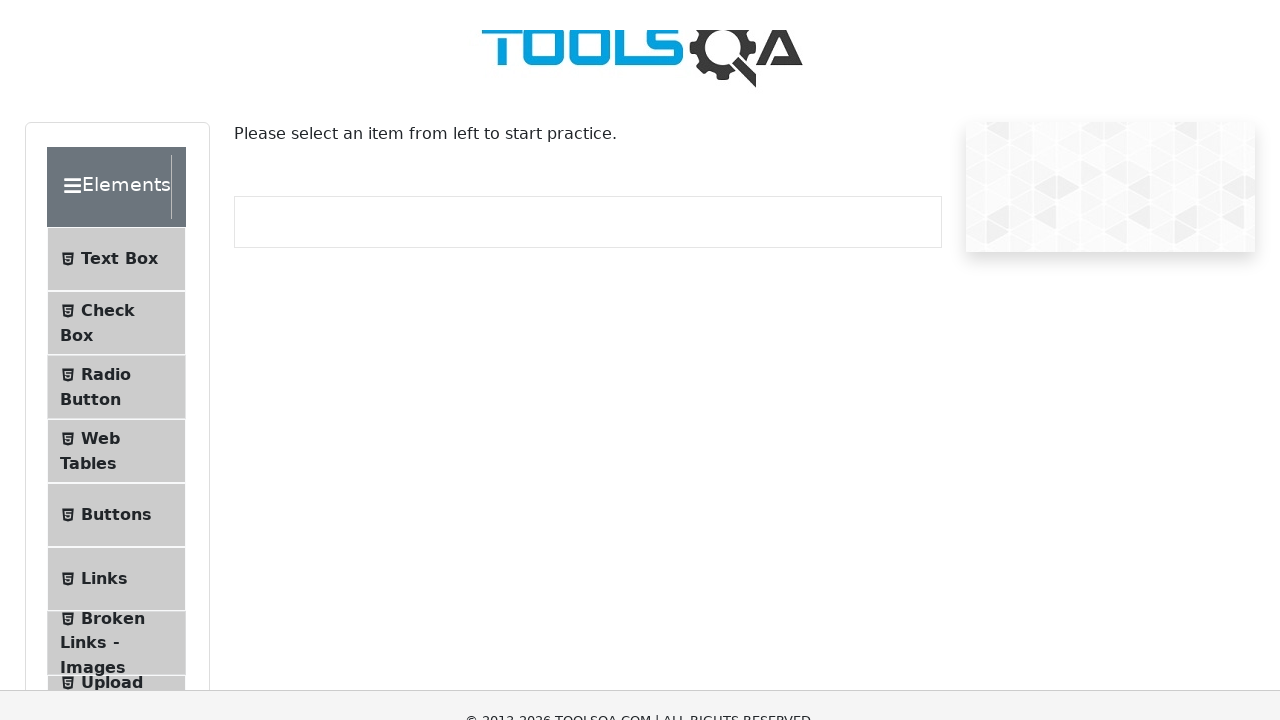

Clicked on Links in sidebar at (104, 361) on text=Links
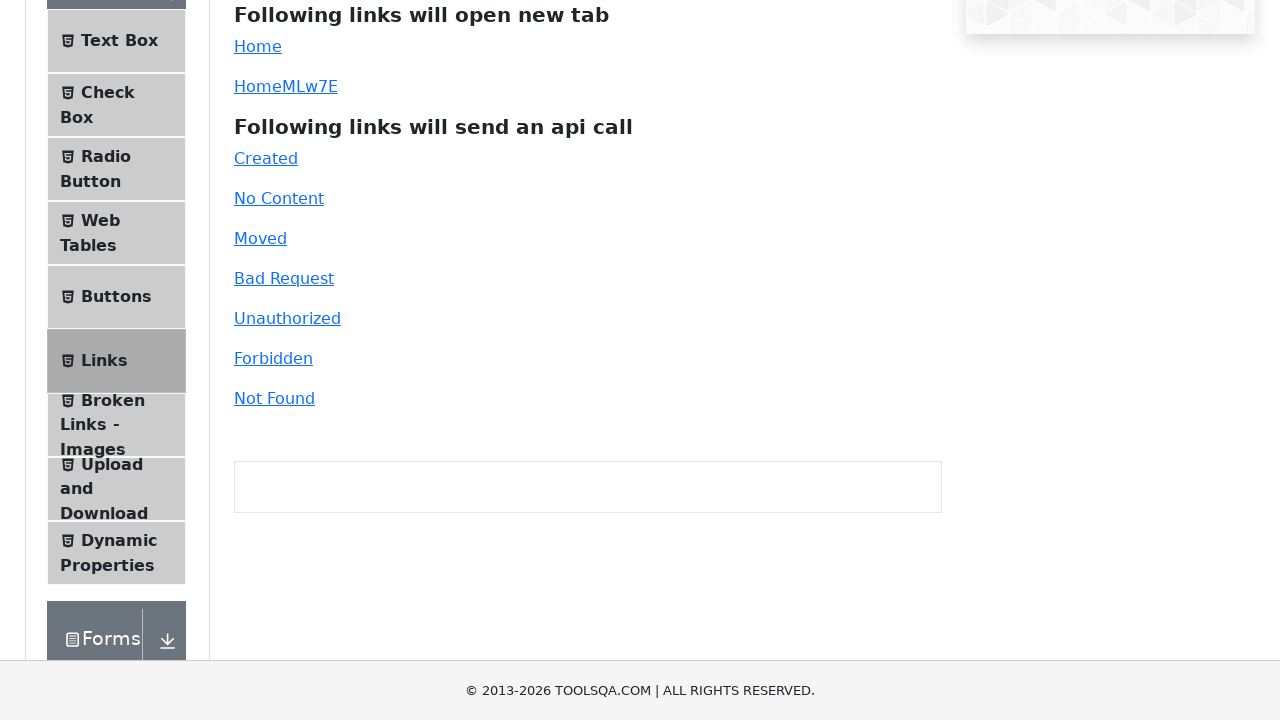

Clicked on Created API link at (266, 158) on #created
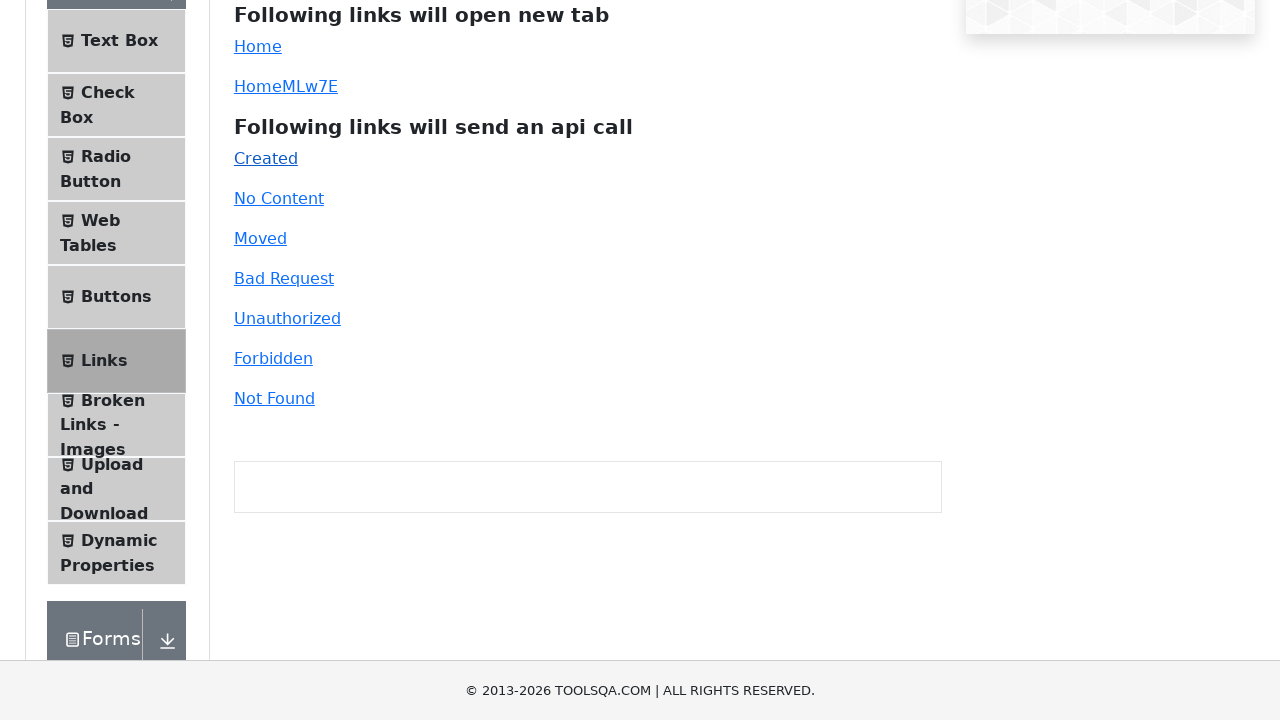

201 status notification appeared
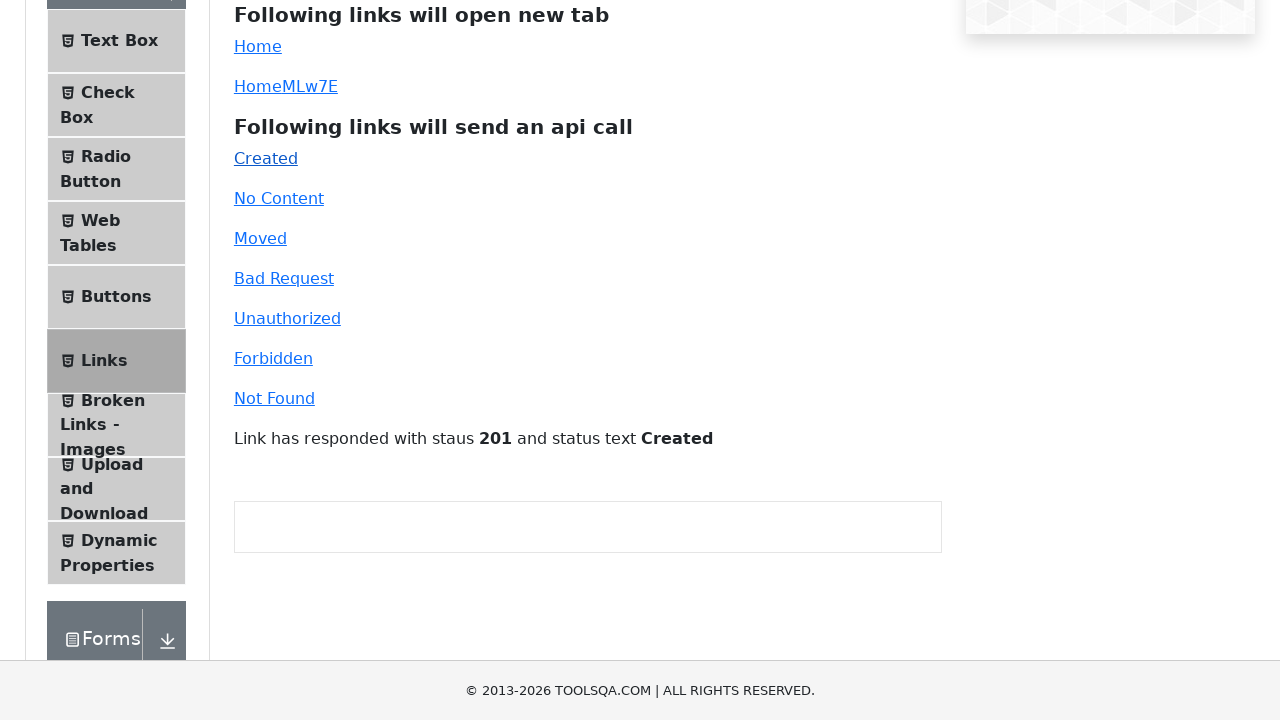

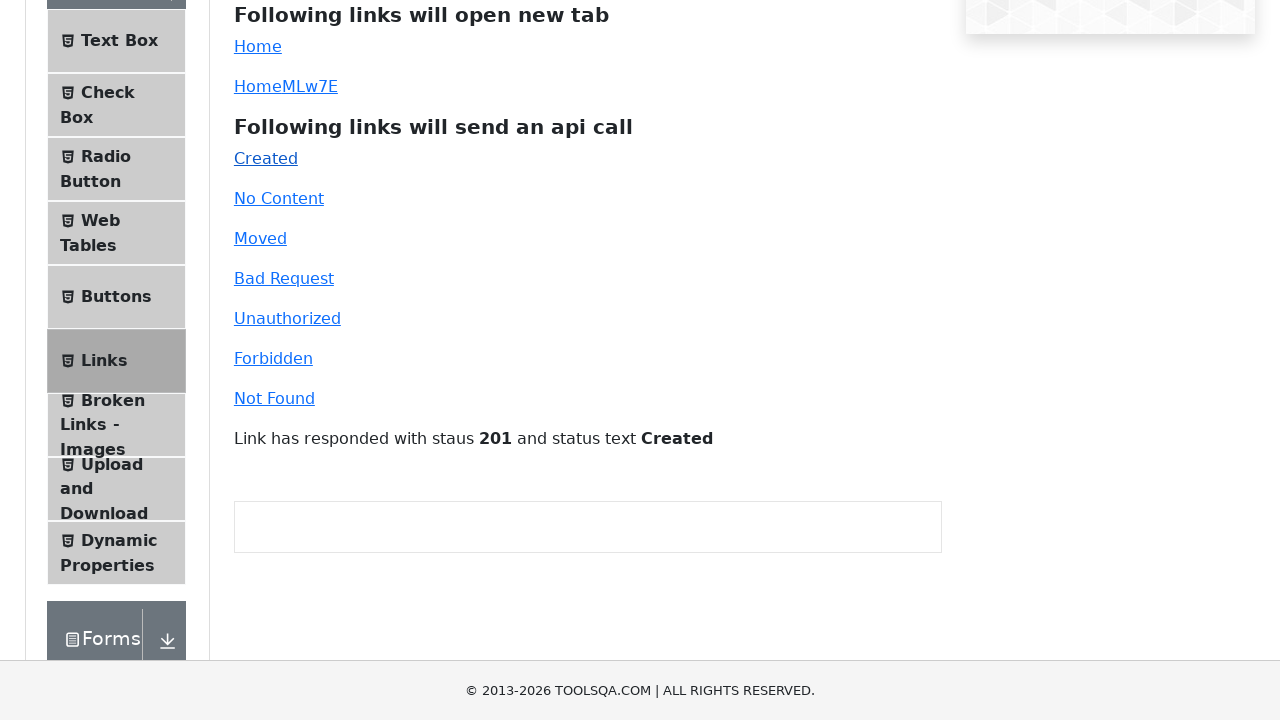